Tests that clicking the Docs link in the header navigates to the documentation page

Starting URL: https://playwright.dev/

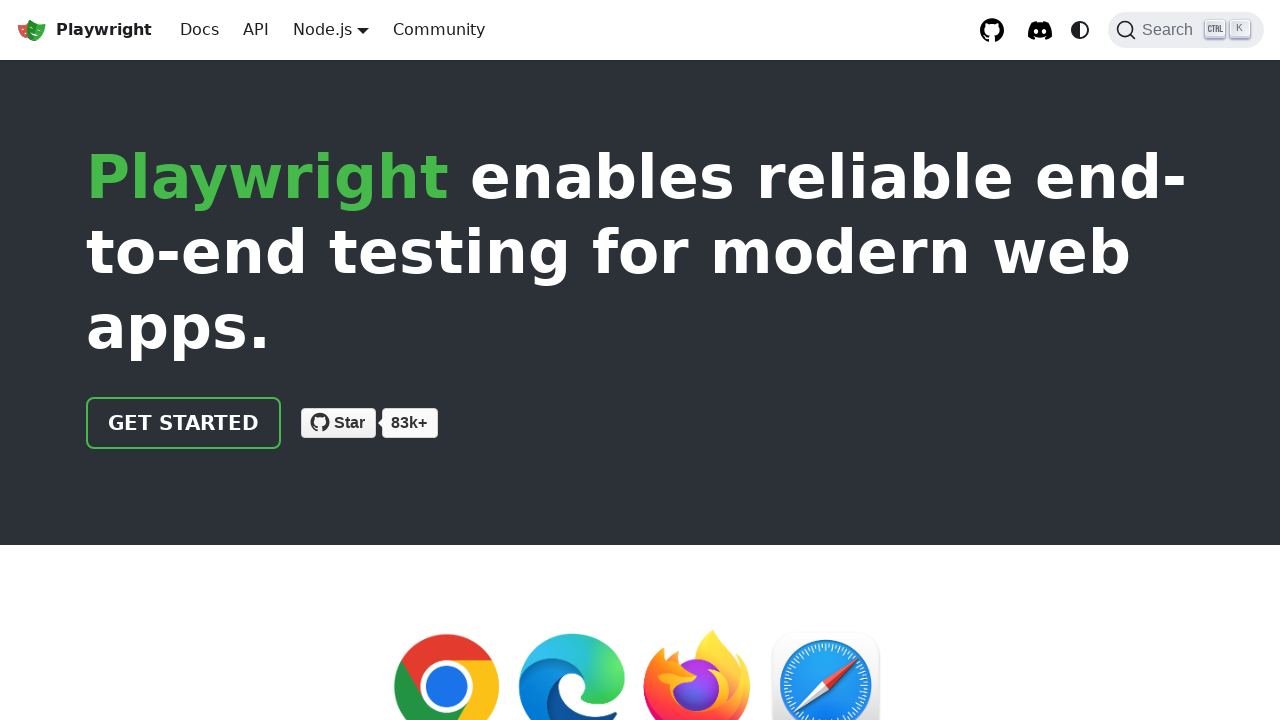

Located Docs link in header
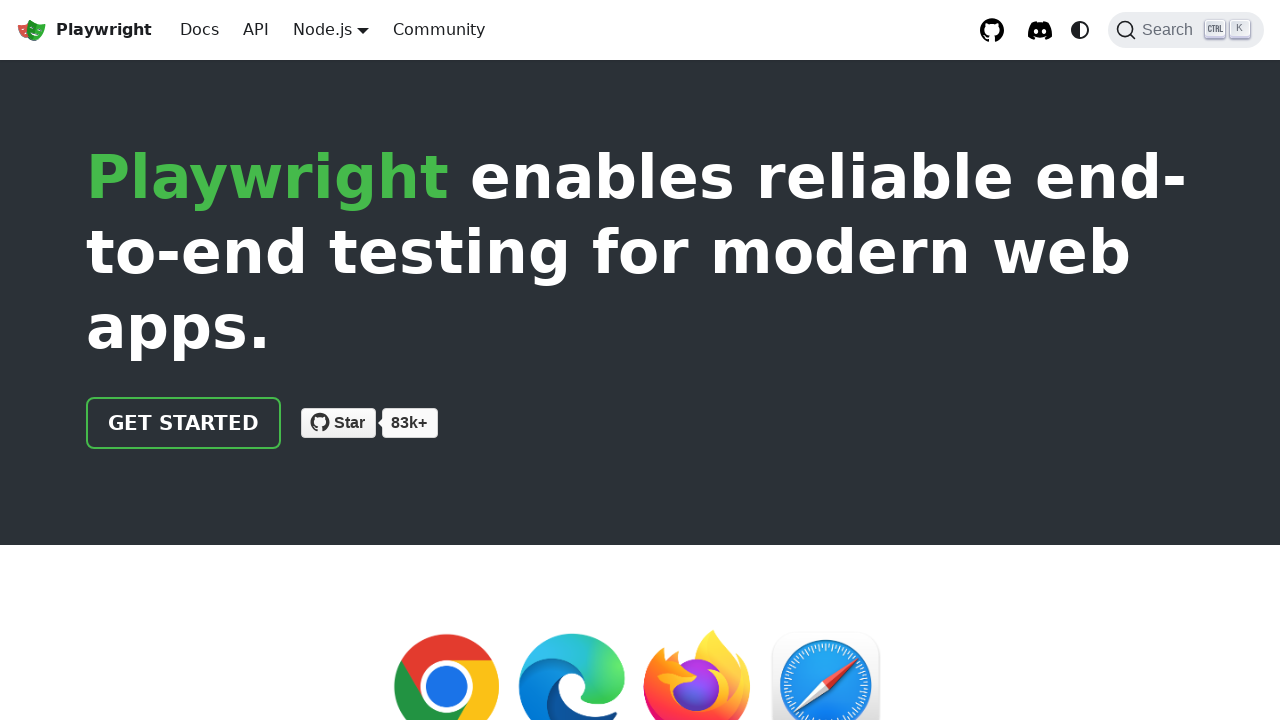

Clicked Docs link to navigate to documentation page at (200, 30) on internal:role=link[name="Docs"i]
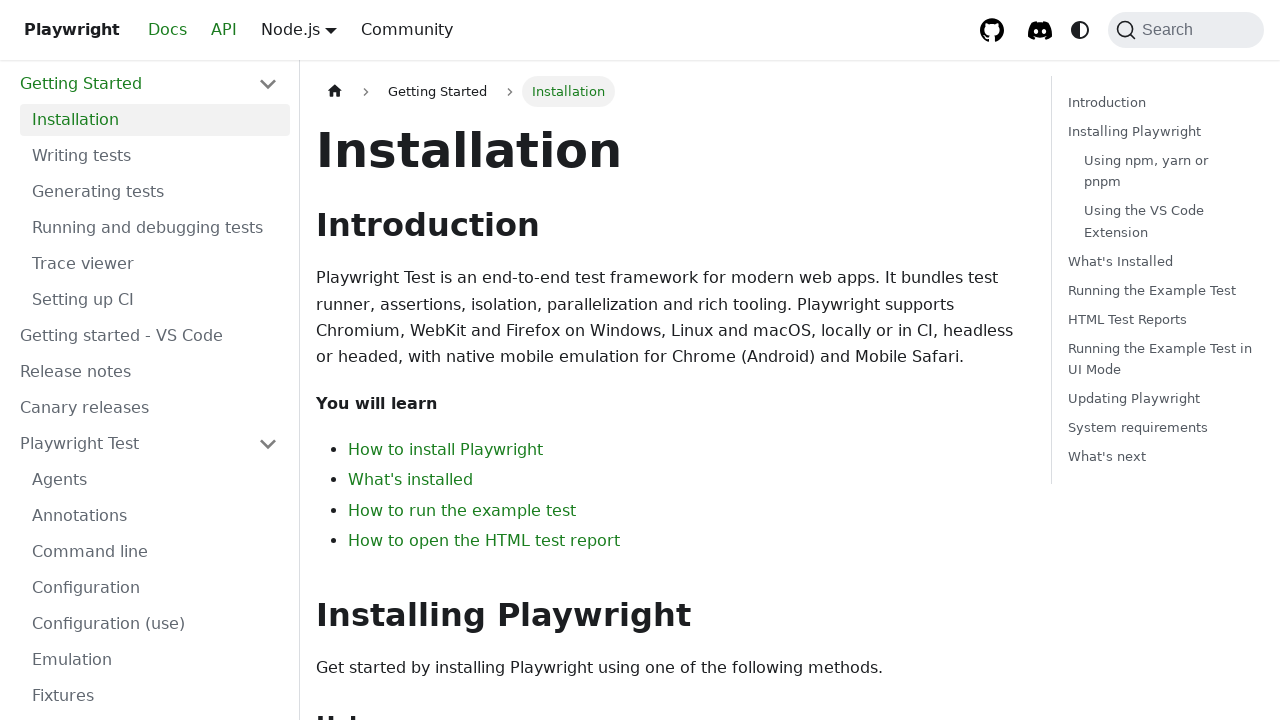

Navigation to documentation page completed
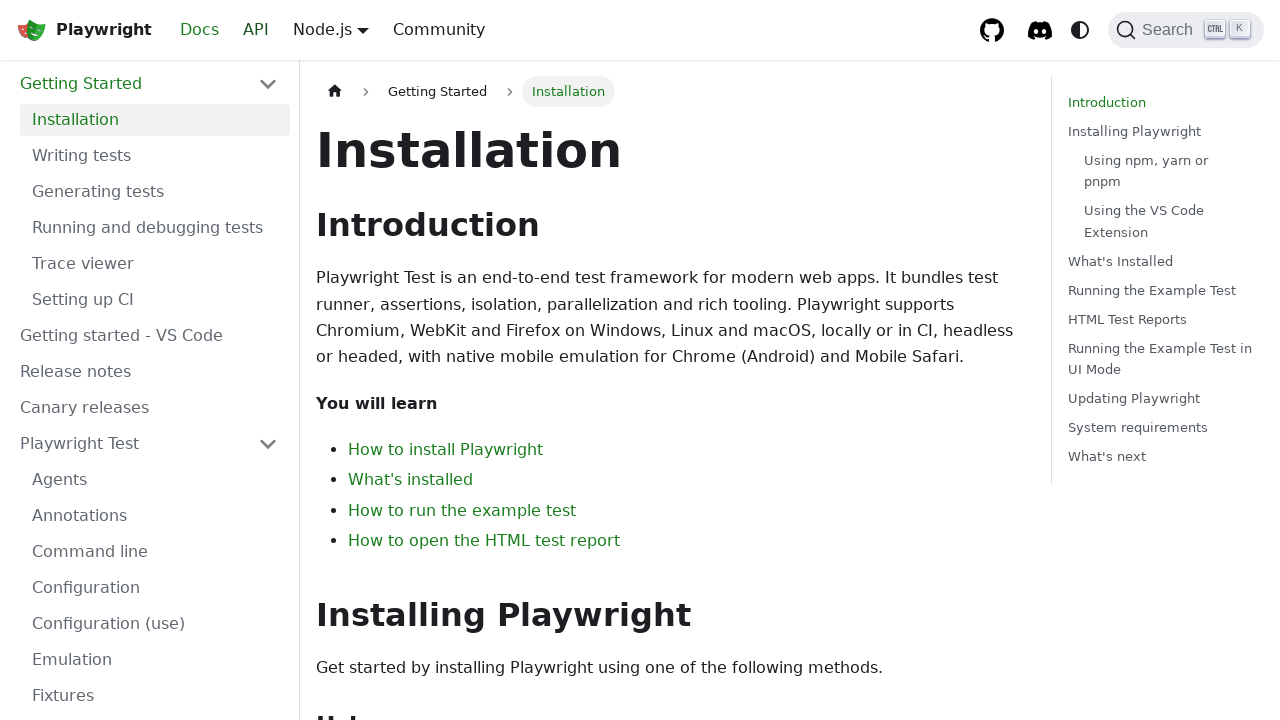

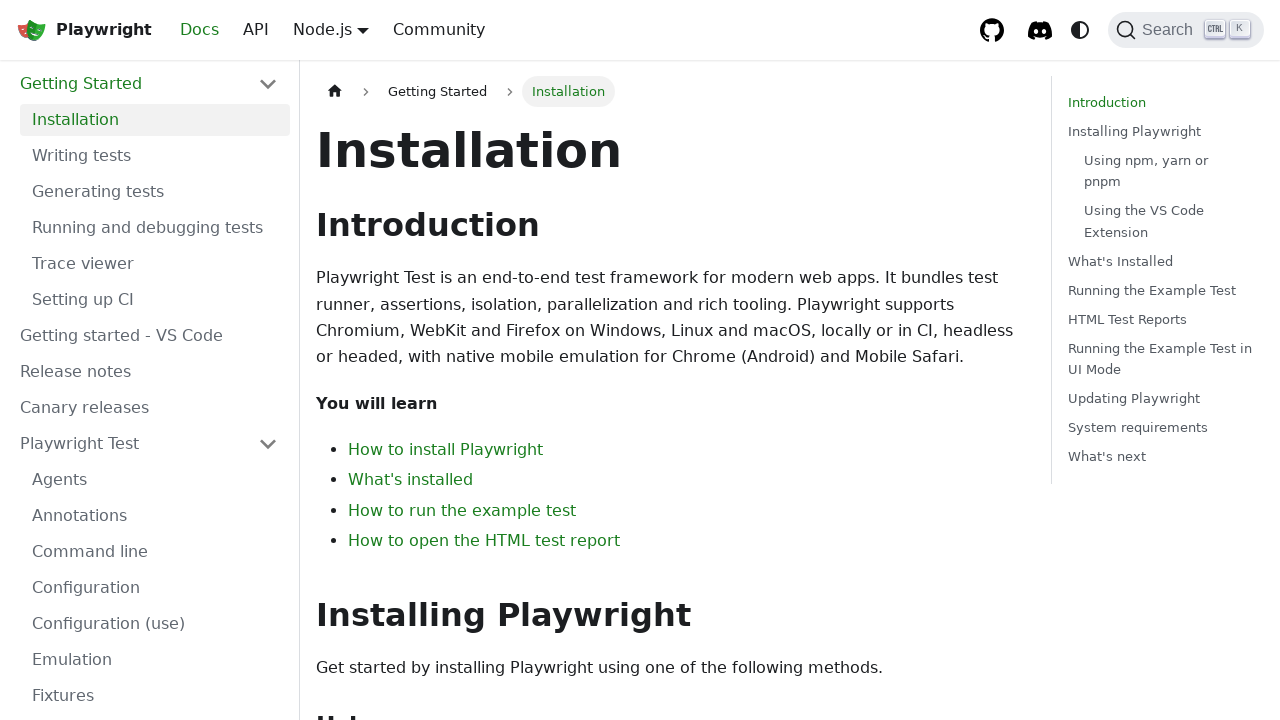